Tests searching for a kanji character and verifying that the kanji image and examples section loads on the page.

Starting URL: https://www.yookoso.com/study/kanji-study/

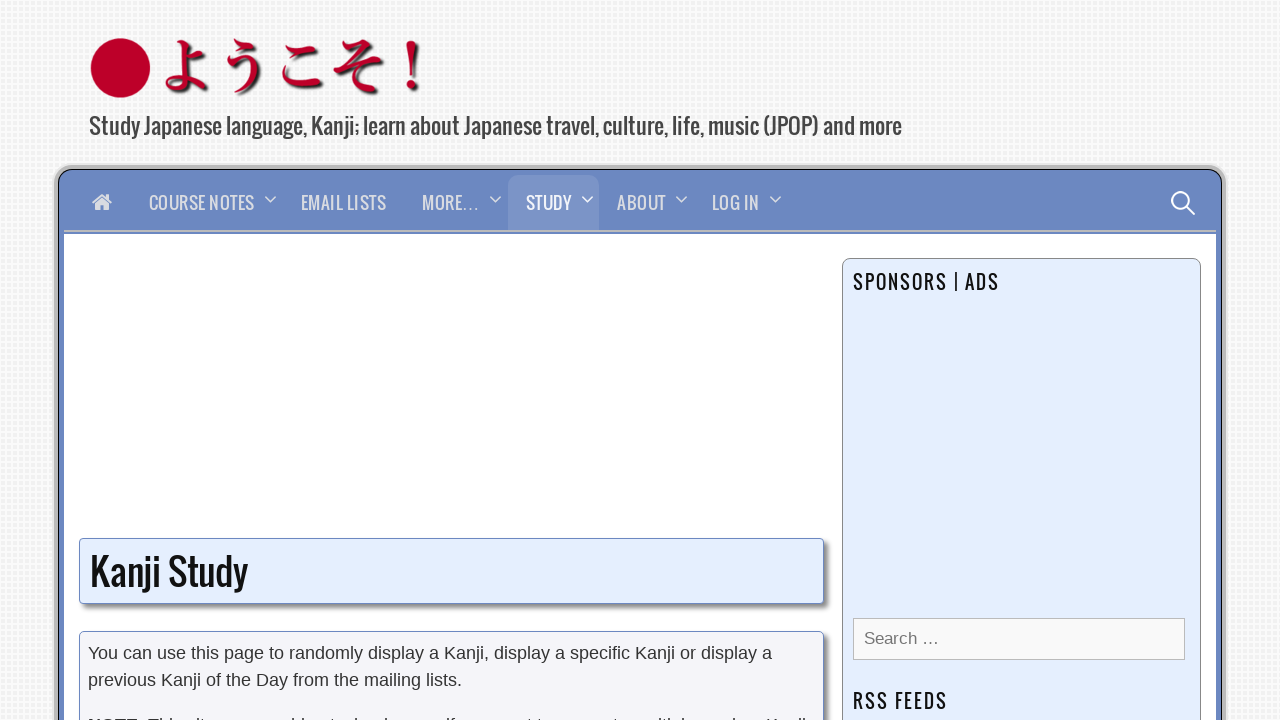

Search input field is visible
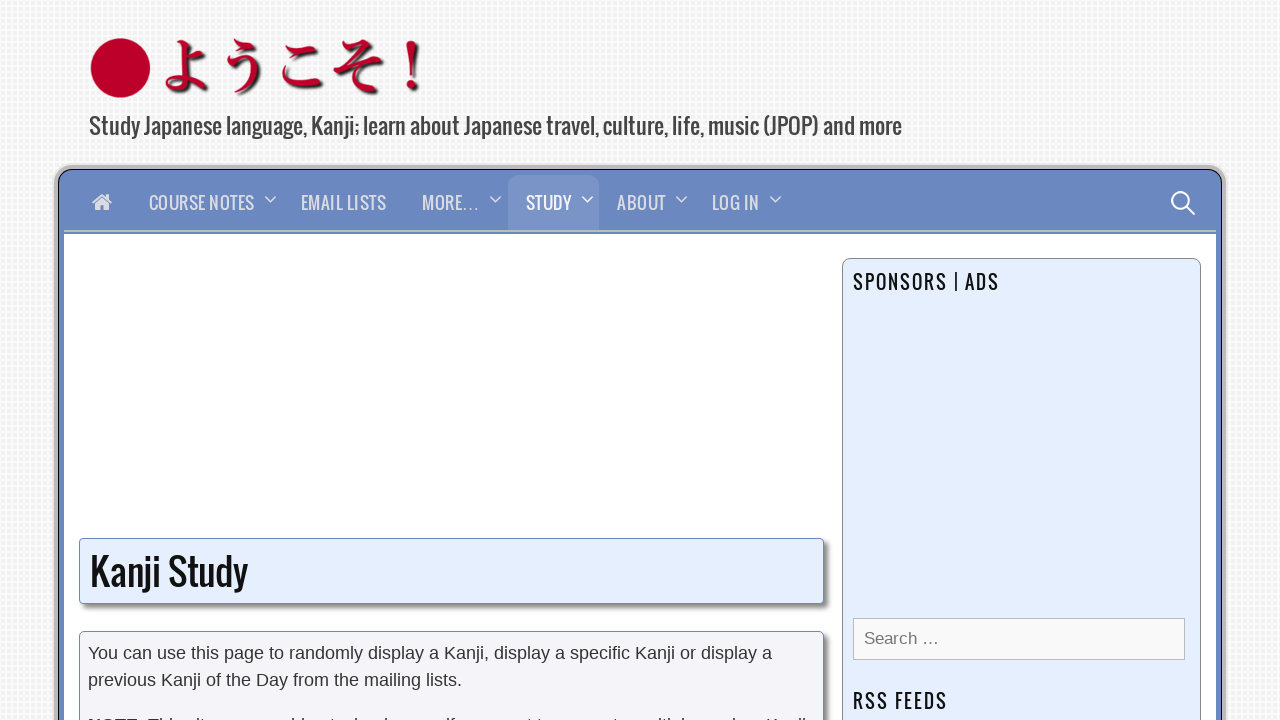

Filled search input with kanji character '水' on xpath=/html/body/div[2]/div[2]/div/div[1]/div/div/div[3]/form/p[2]/input[1]
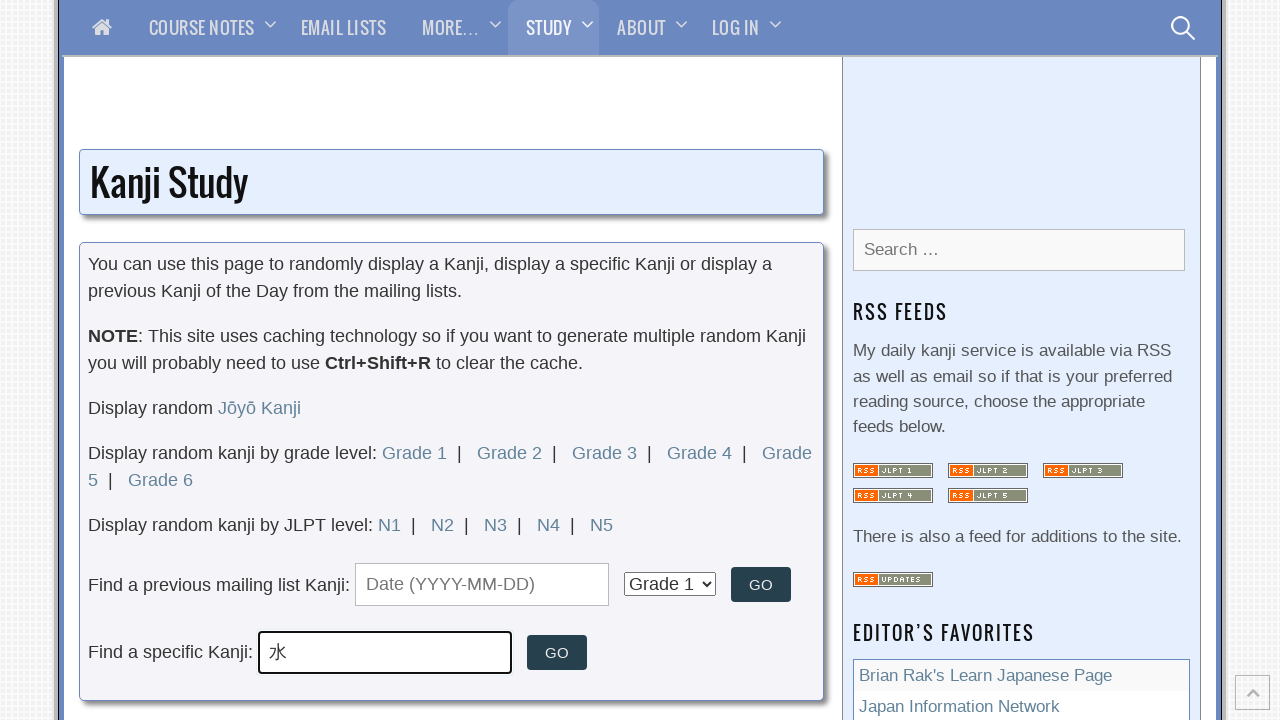

Clicked the search submit button at (557, 653) on xpath=/html/body/div[2]/div[2]/div/div[1]/div/div/div[3]/form/p[2]/input[2]
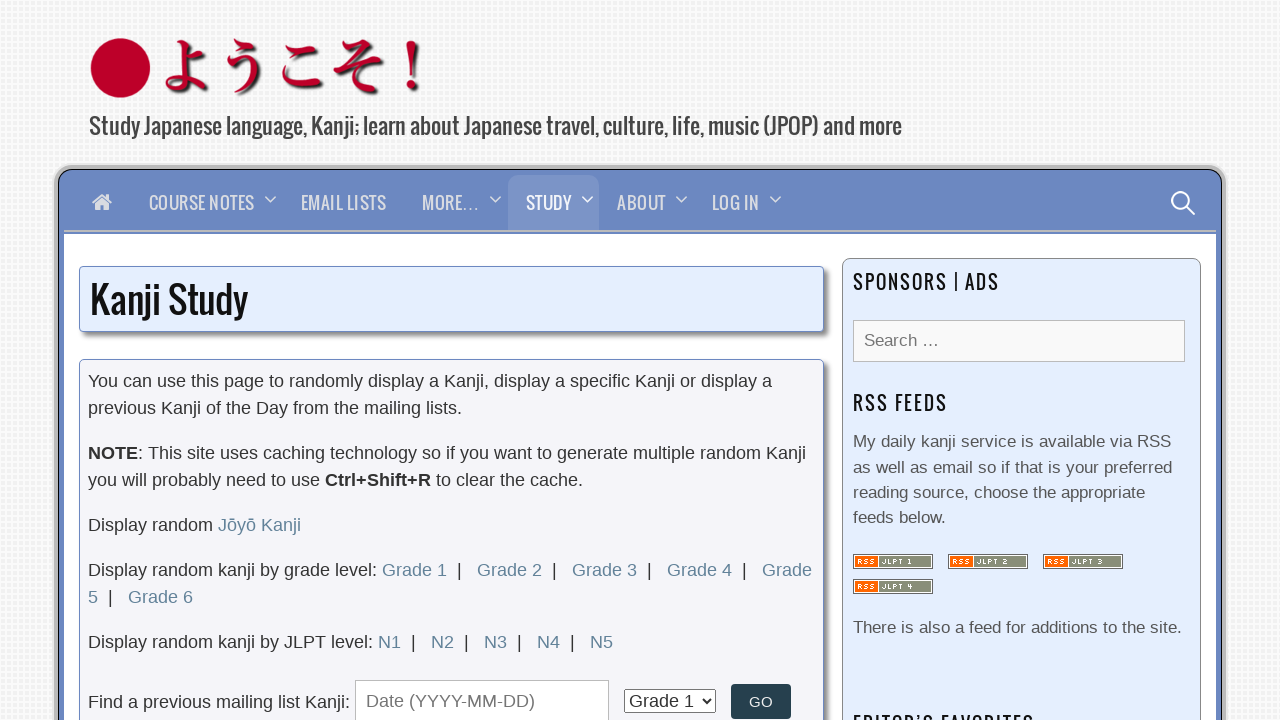

Kanji image area loaded
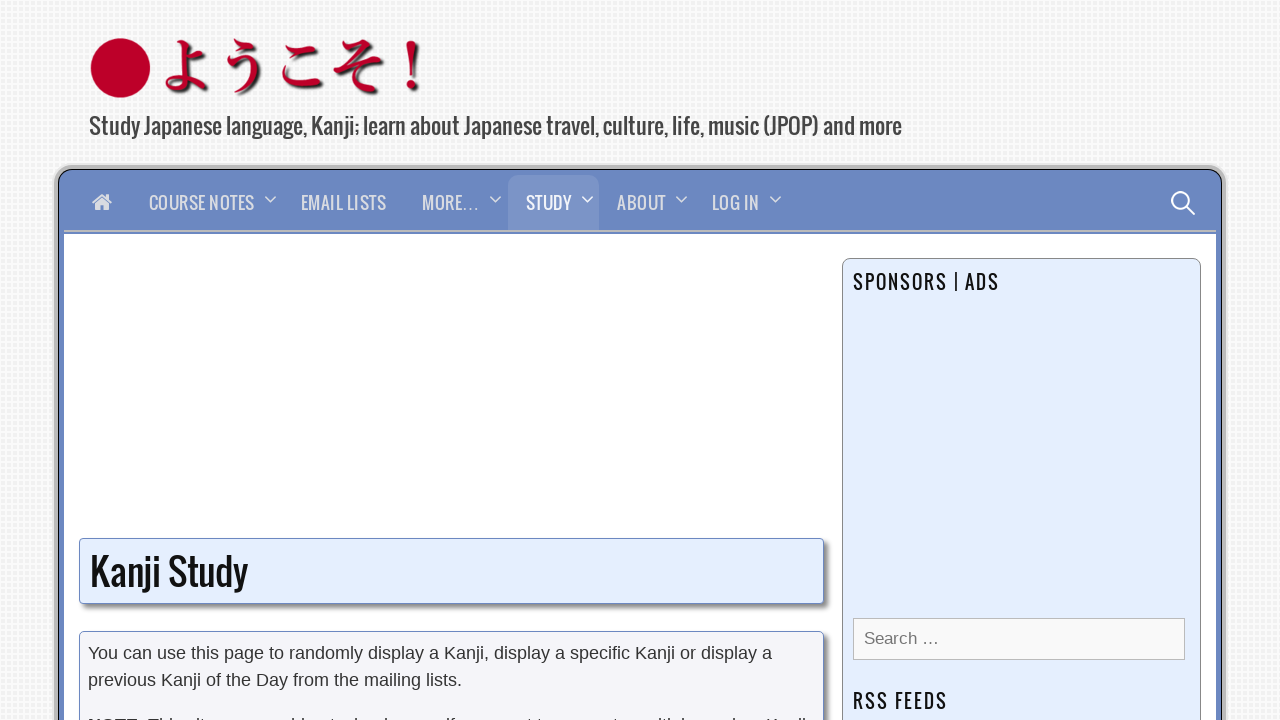

Examples section loaded
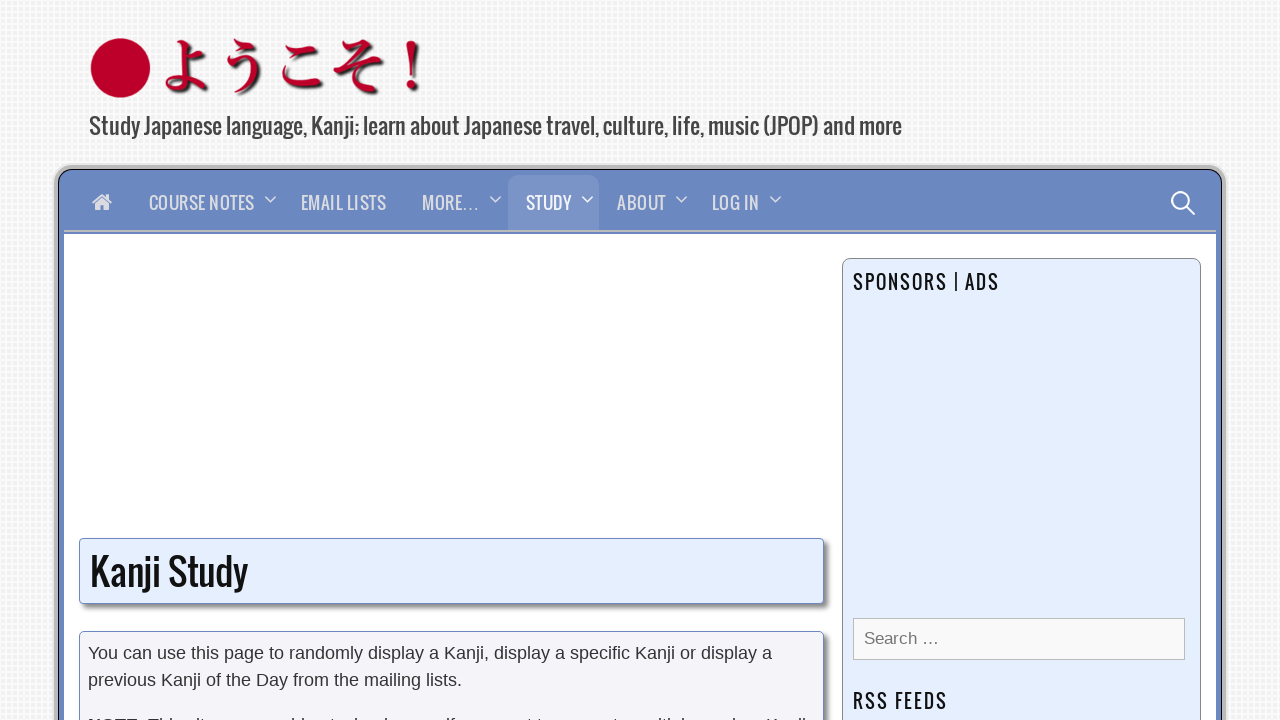

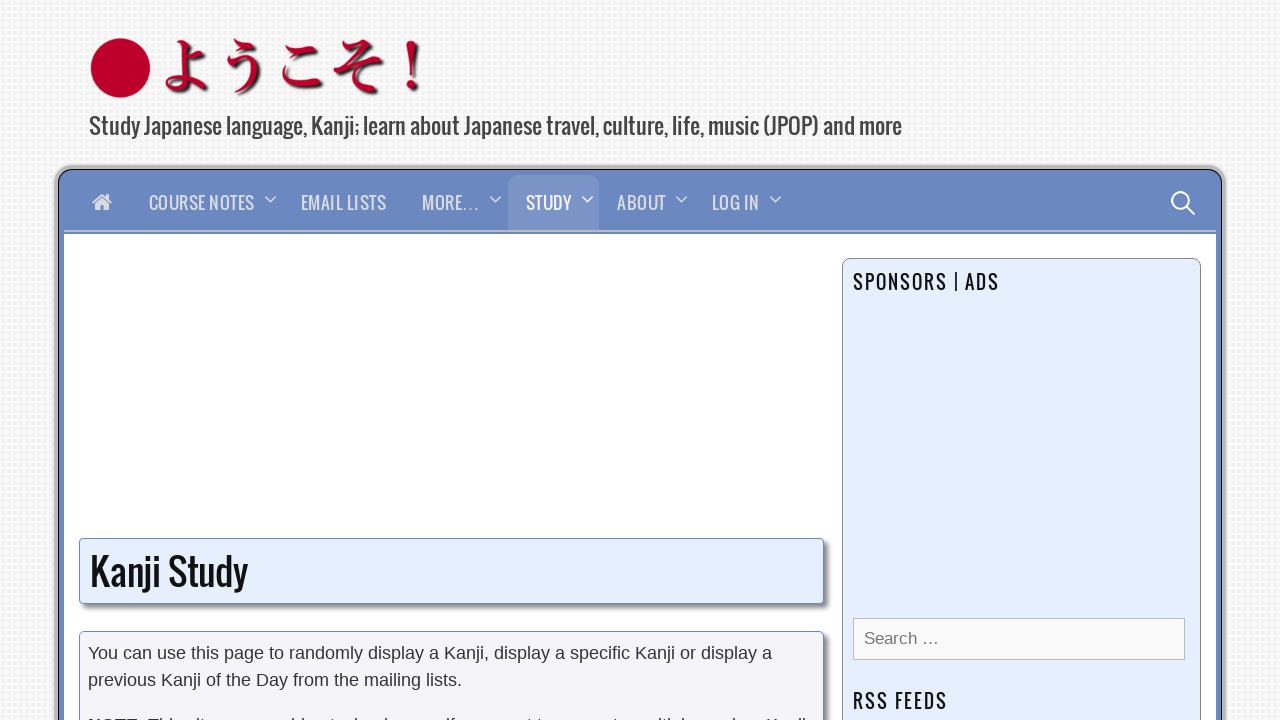